Tests handling JavaScript prompt popups by clicking a button to trigger a prompt, entering text, and accepting it

Starting URL: https://practice-automation.com/popups/

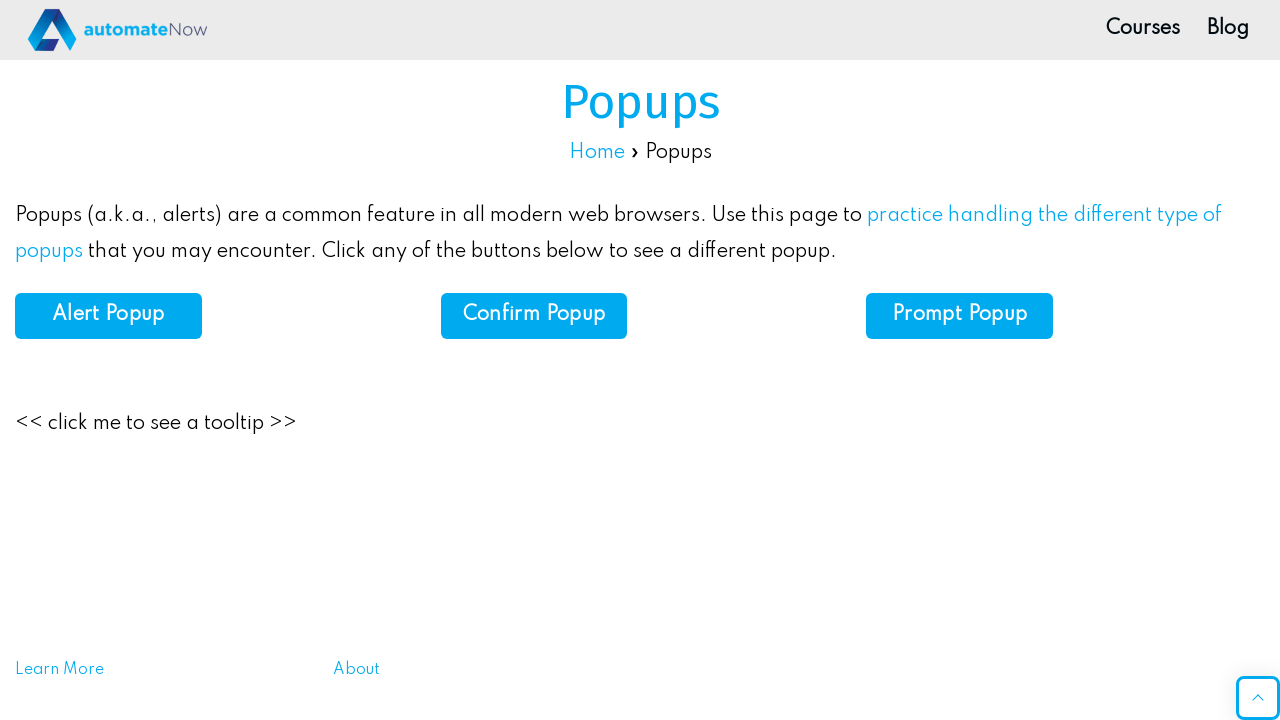

Set up dialog handler to accept prompt with 'Admin' text
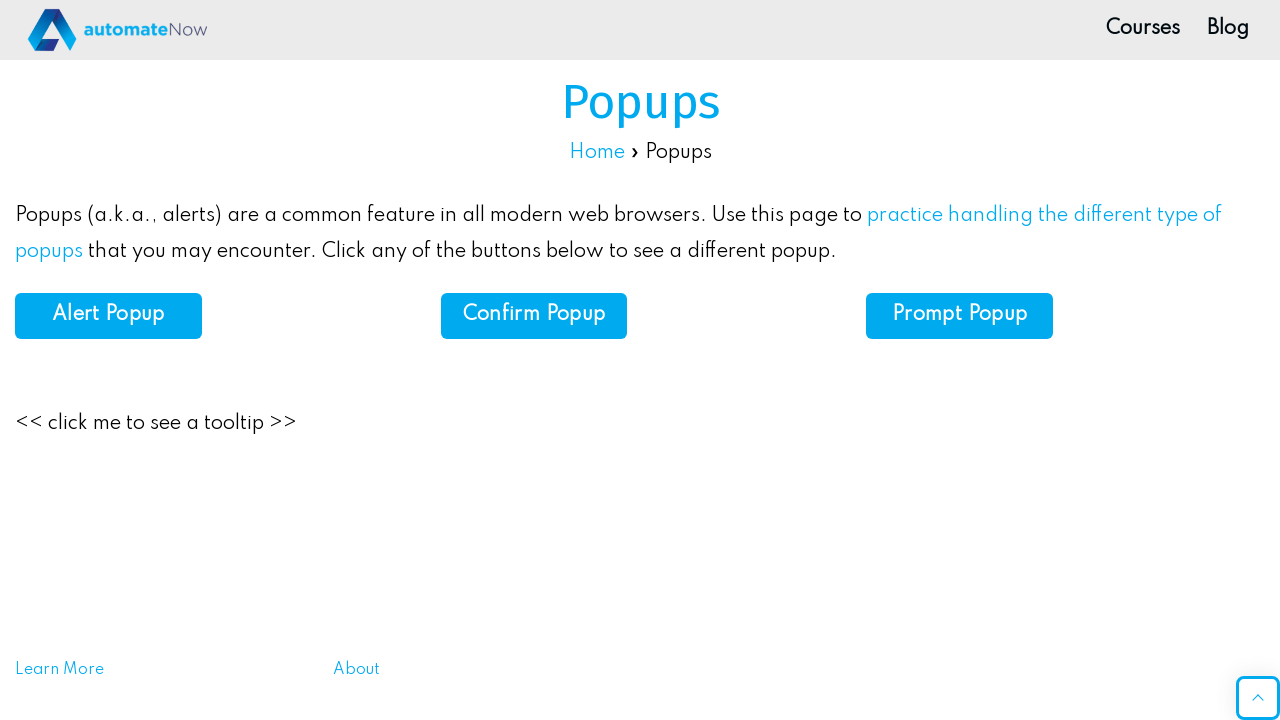

Clicked the Prompt Popup button to trigger JavaScript prompt at (960, 316) on button#prompt
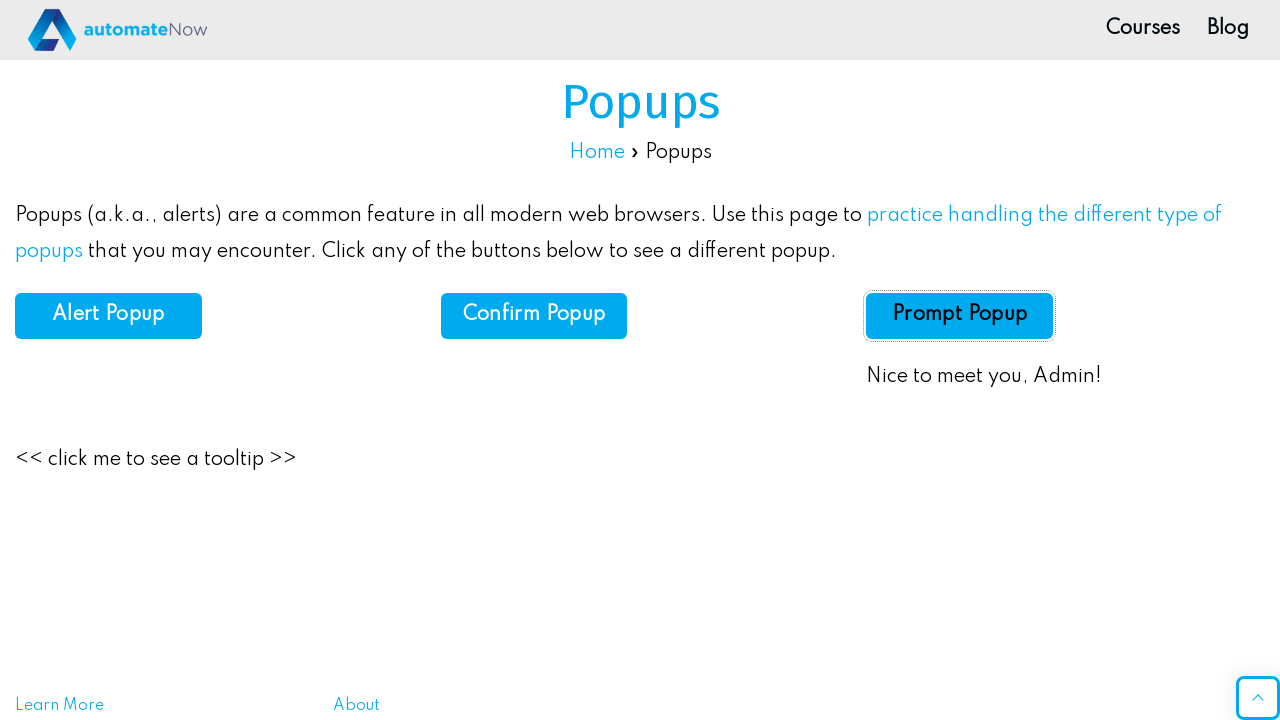

Waited for dialog interaction to complete
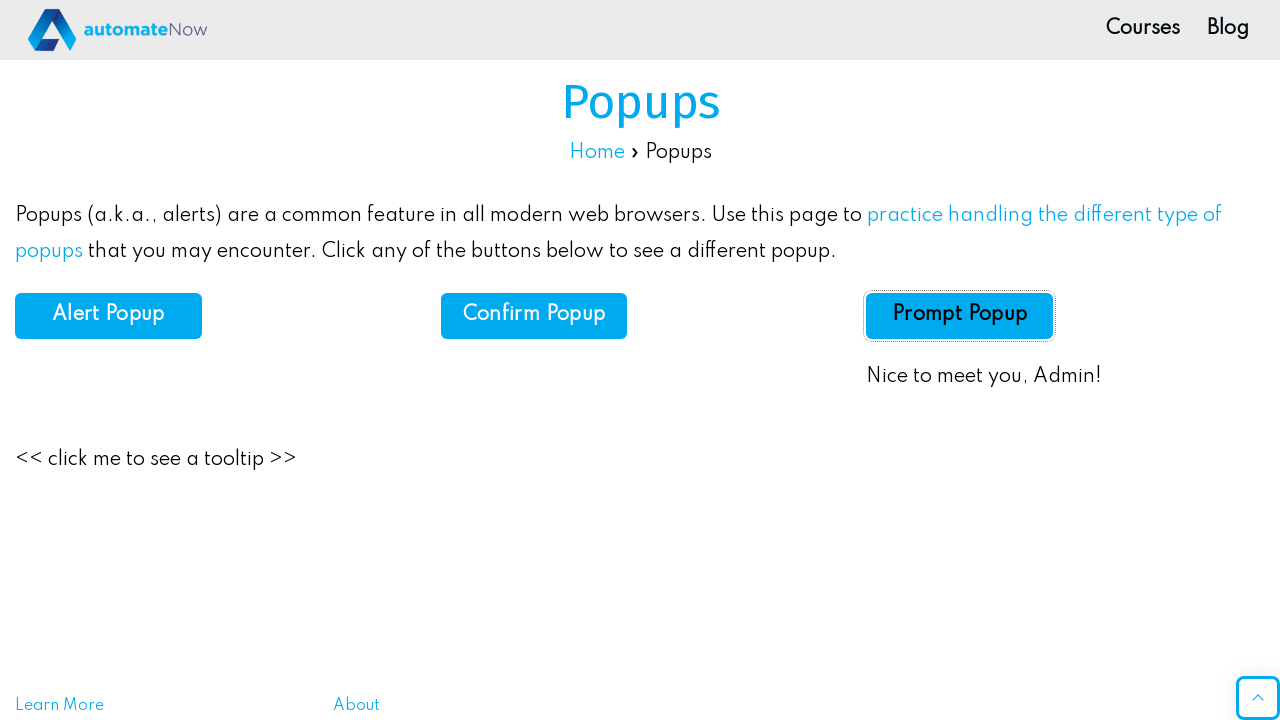

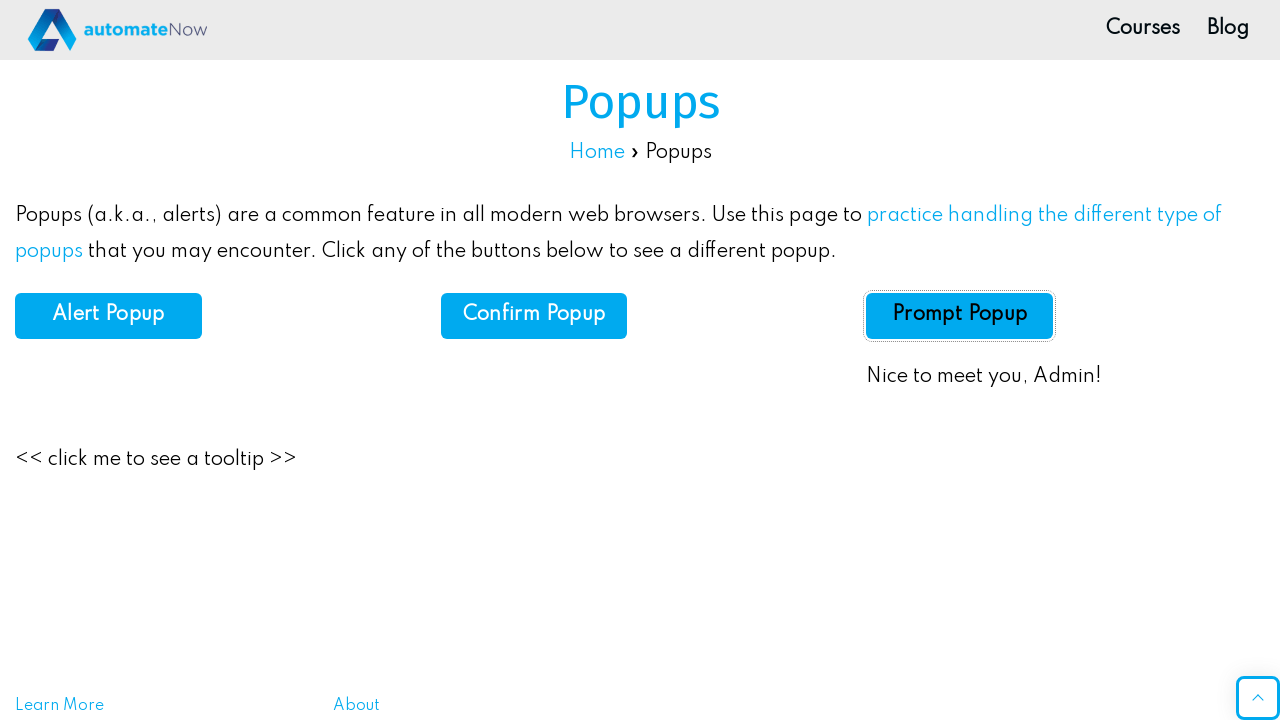